Tests dropdown select functionality by selecting an option from the dropdown

Starting URL: https://codenboxautomationlab.com/practice/

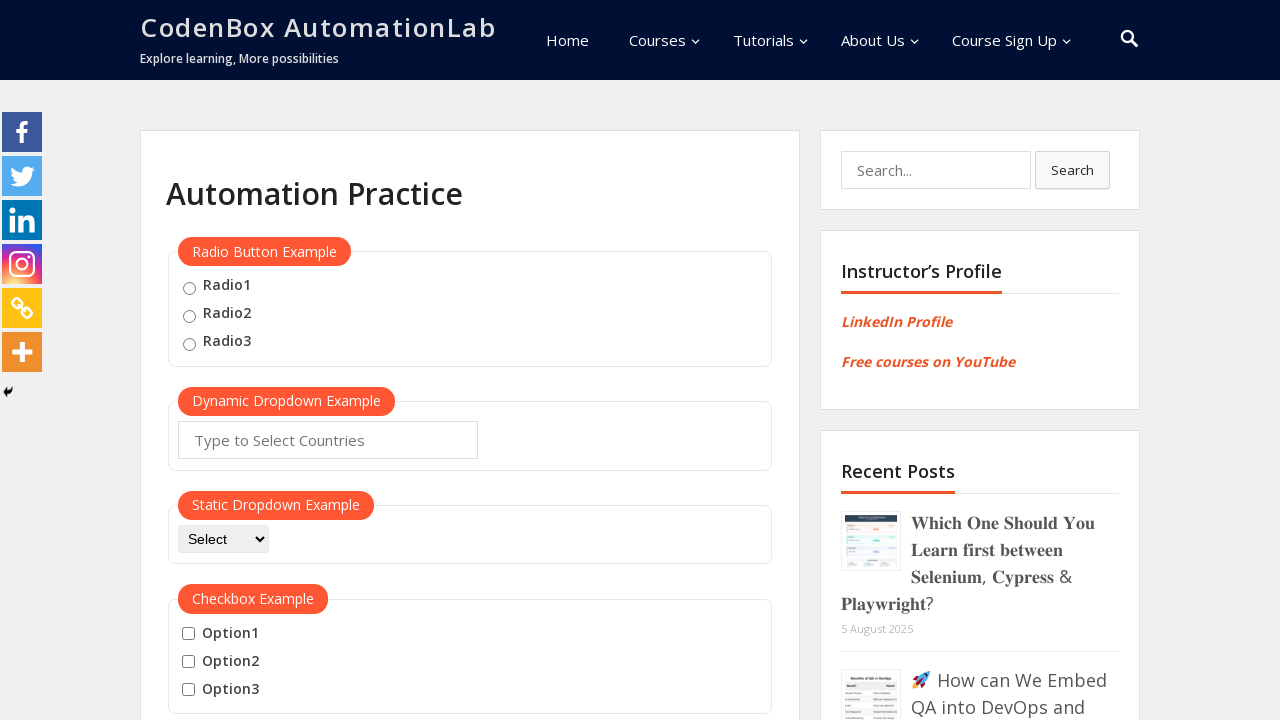

Selected Option2 from dropdown by index 2 on #dropdown-class-example
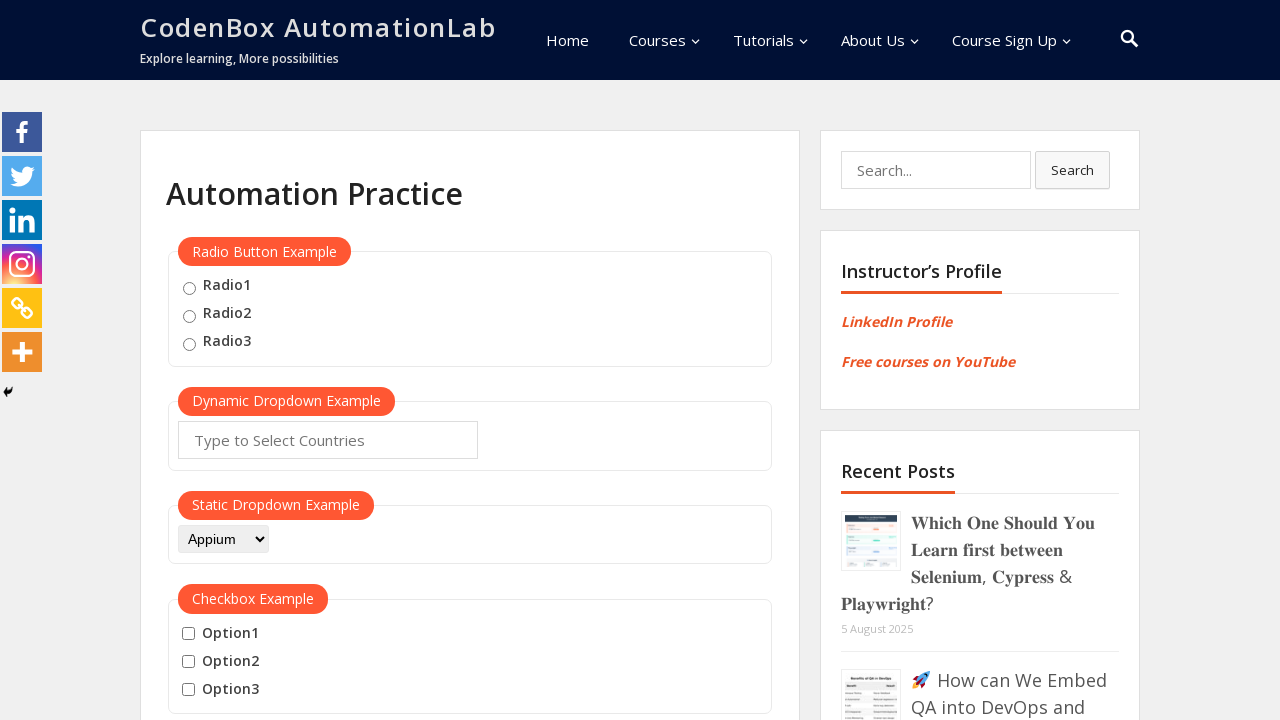

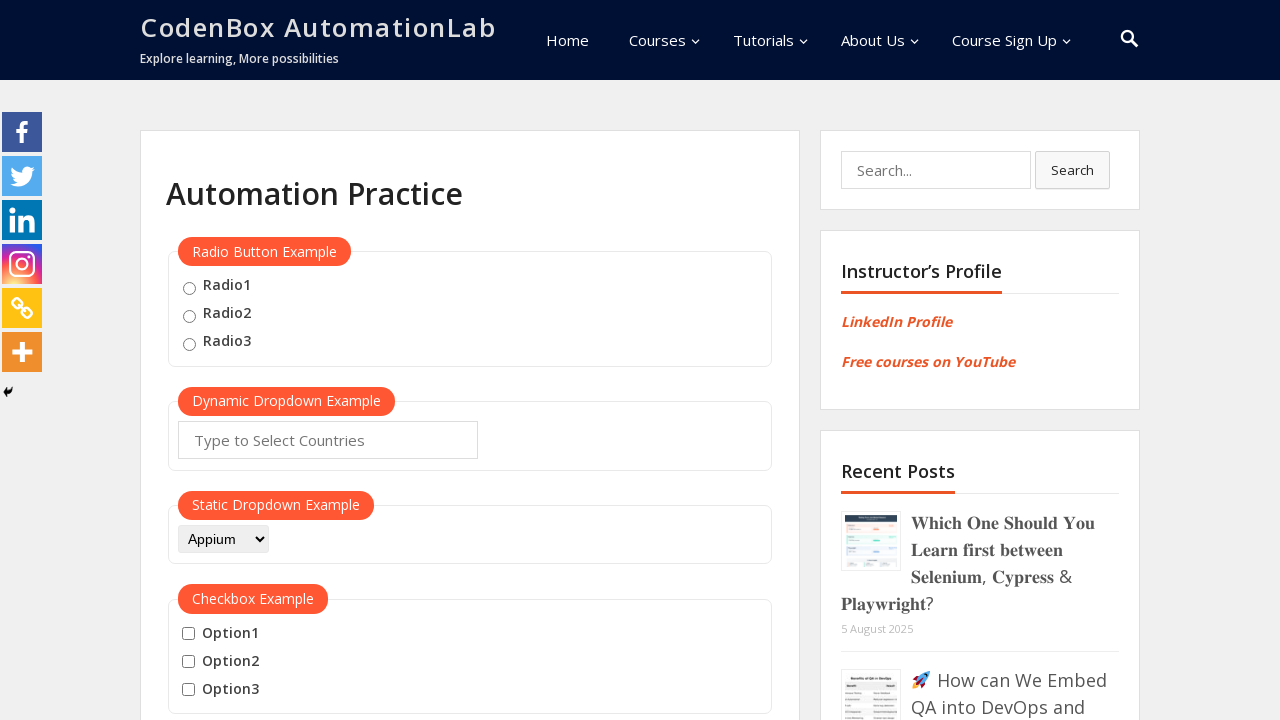